Tests selecting a country from a dropdown menu without using the Select class by iterating through options and clicking on the matching one

Starting URL: https://www.orangehrm.com/orangehrm-30-day-trial/

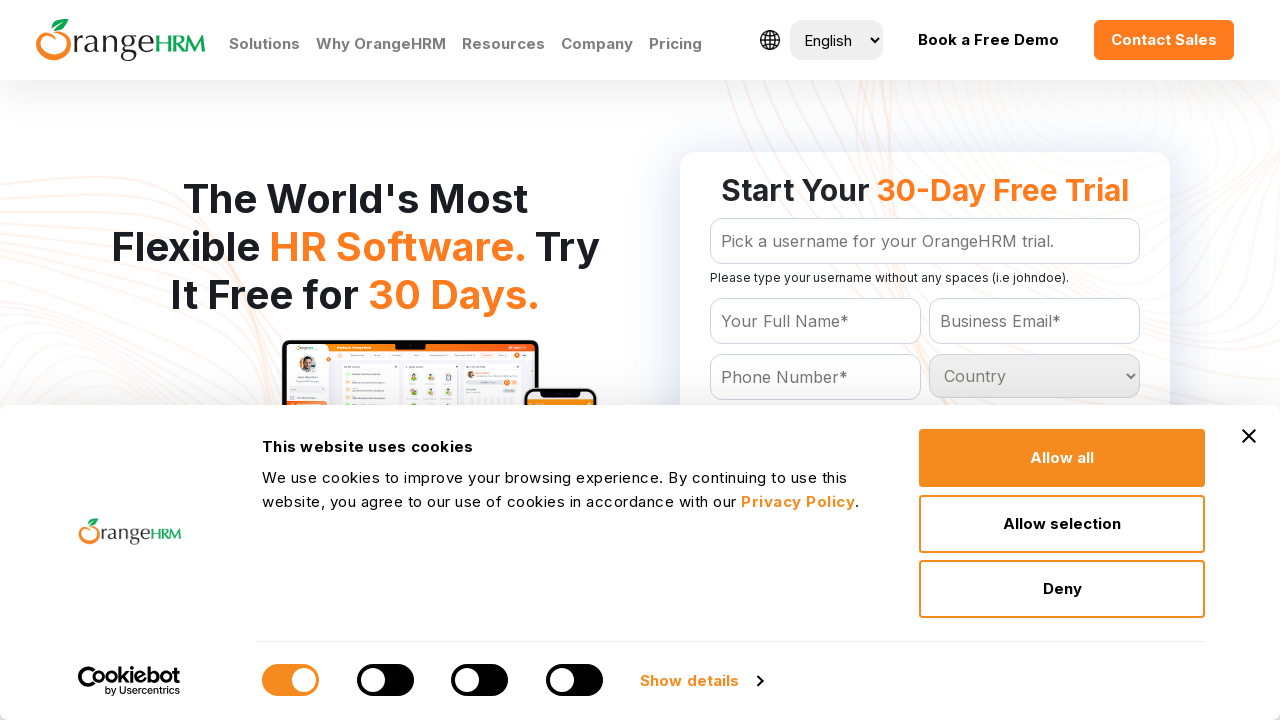

Navigated to OrangeHRM 30-day trial page
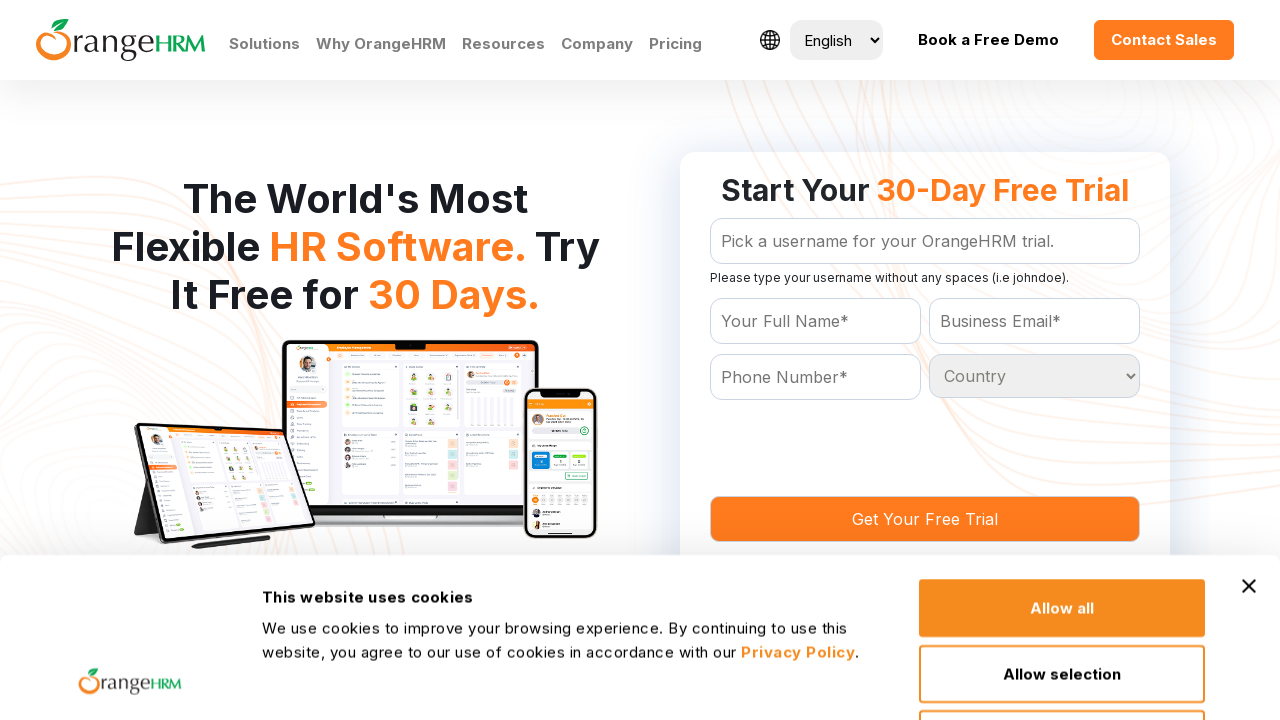

Located all country dropdown options
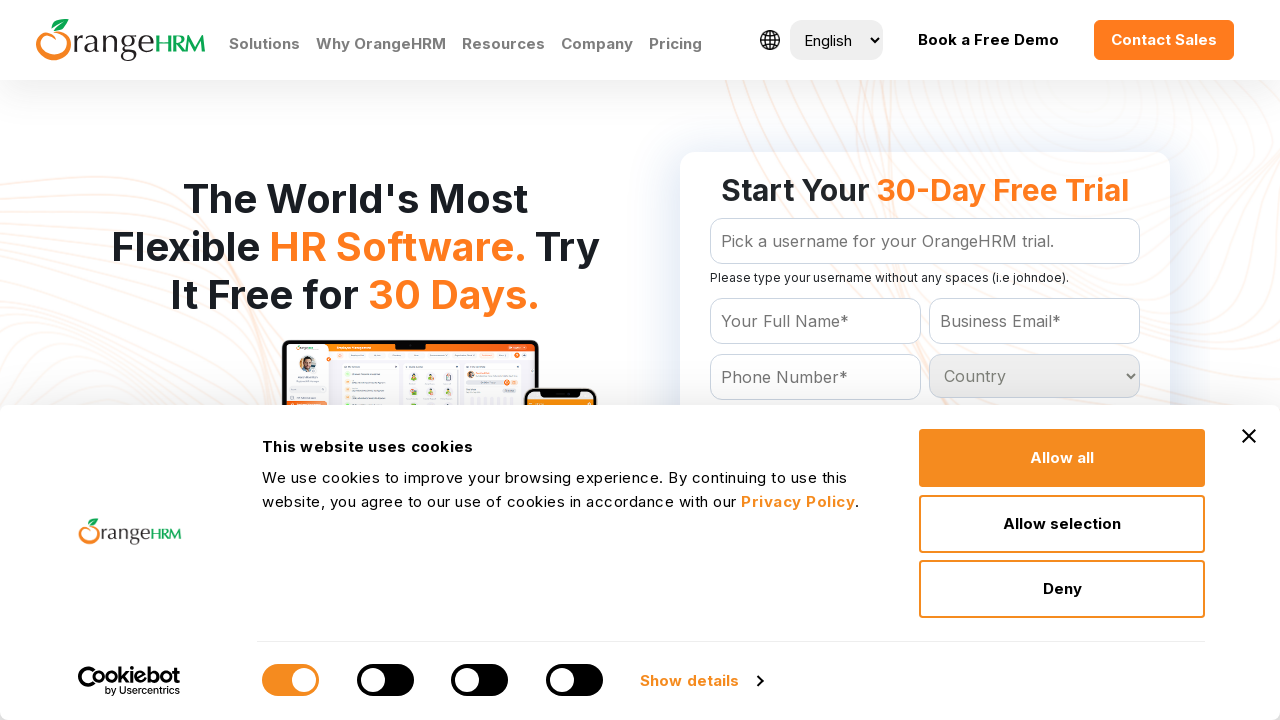

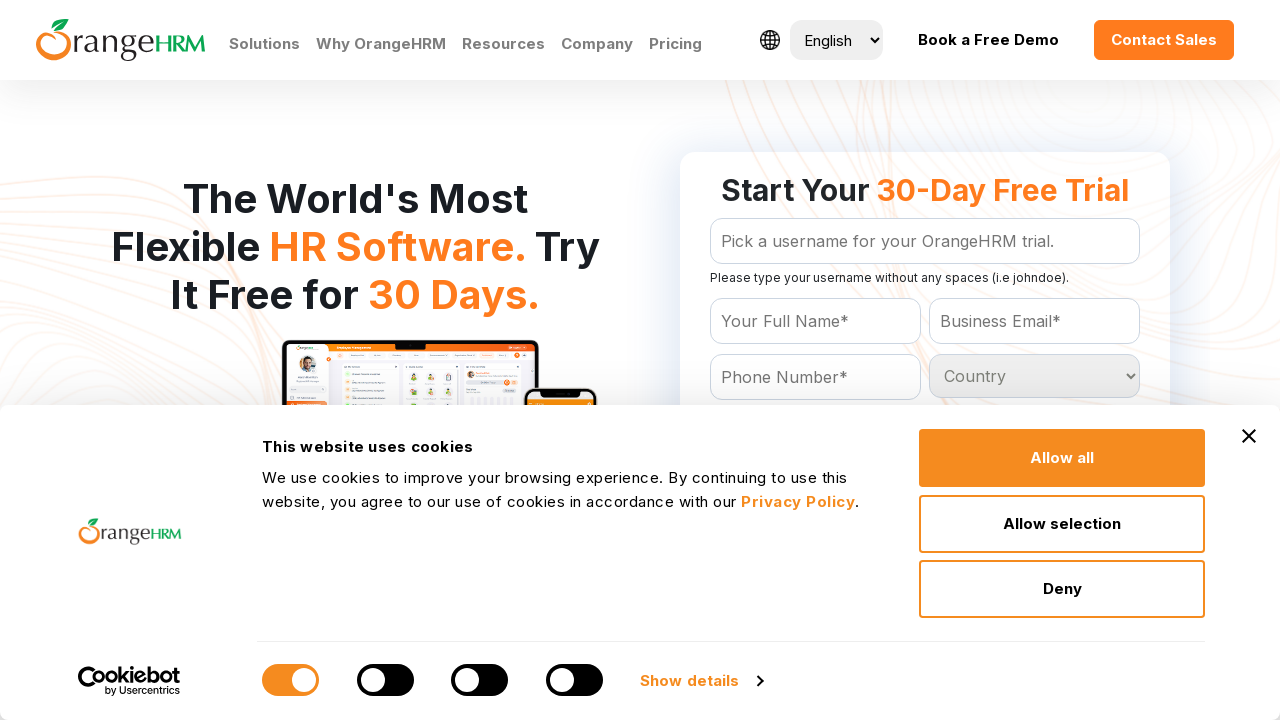